Tests a data types form by filling in personal information fields (name, address, email, phone, city, country, job position, company) and submitting the form, then verifying the validation states of the fields.

Starting URL: https://bonigarcia.dev/selenium-webdriver-java/data-types.html

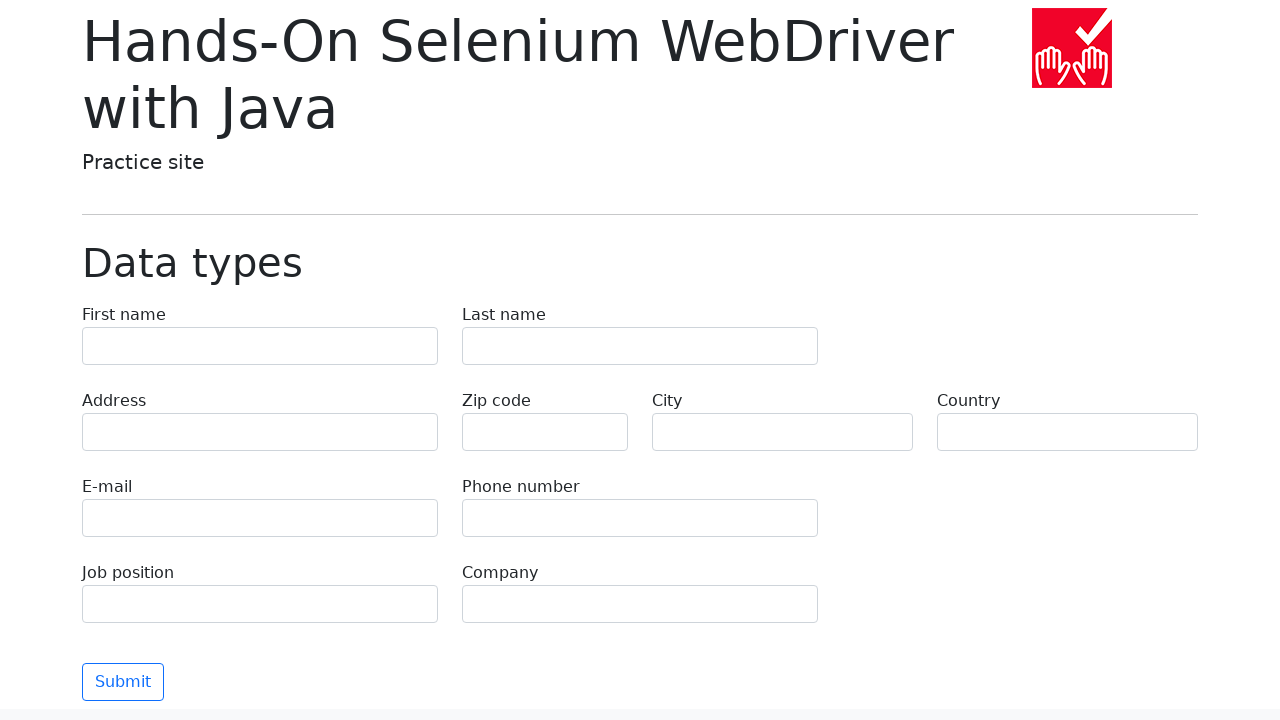

Filled first name field with 'Иван' on [name='first-name']
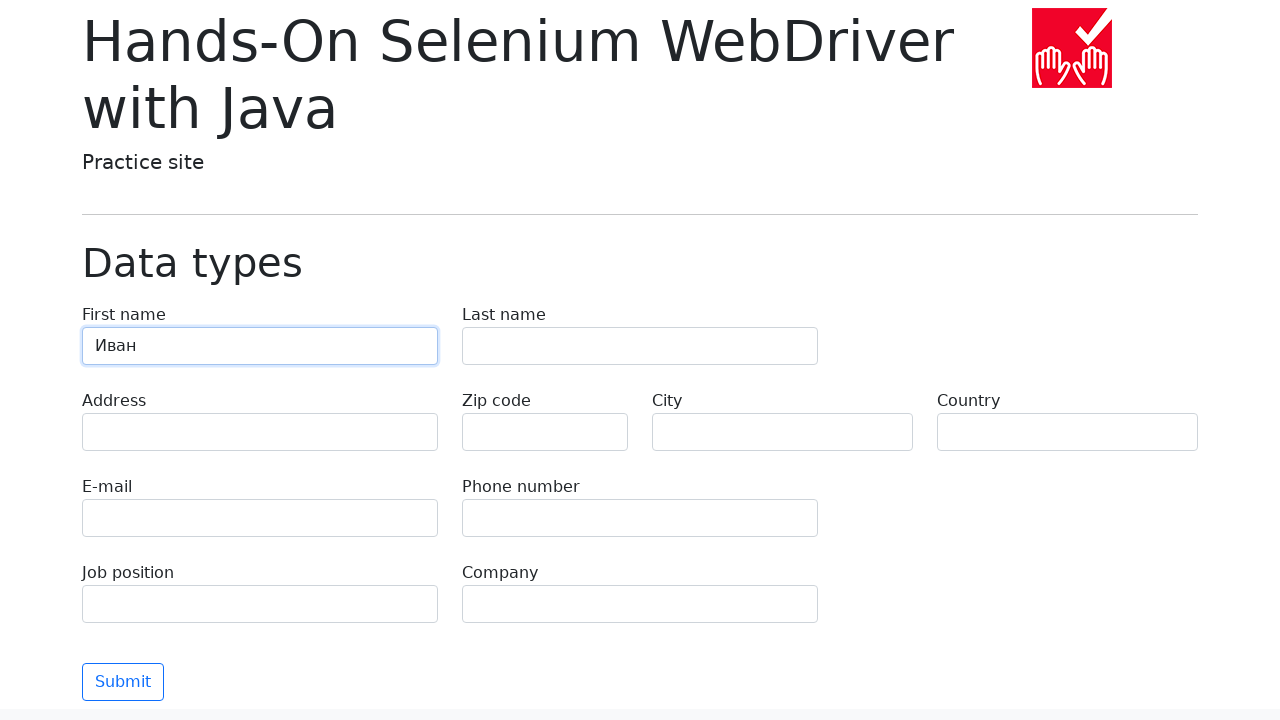

Filled last name field with 'Петров' on [name='last-name']
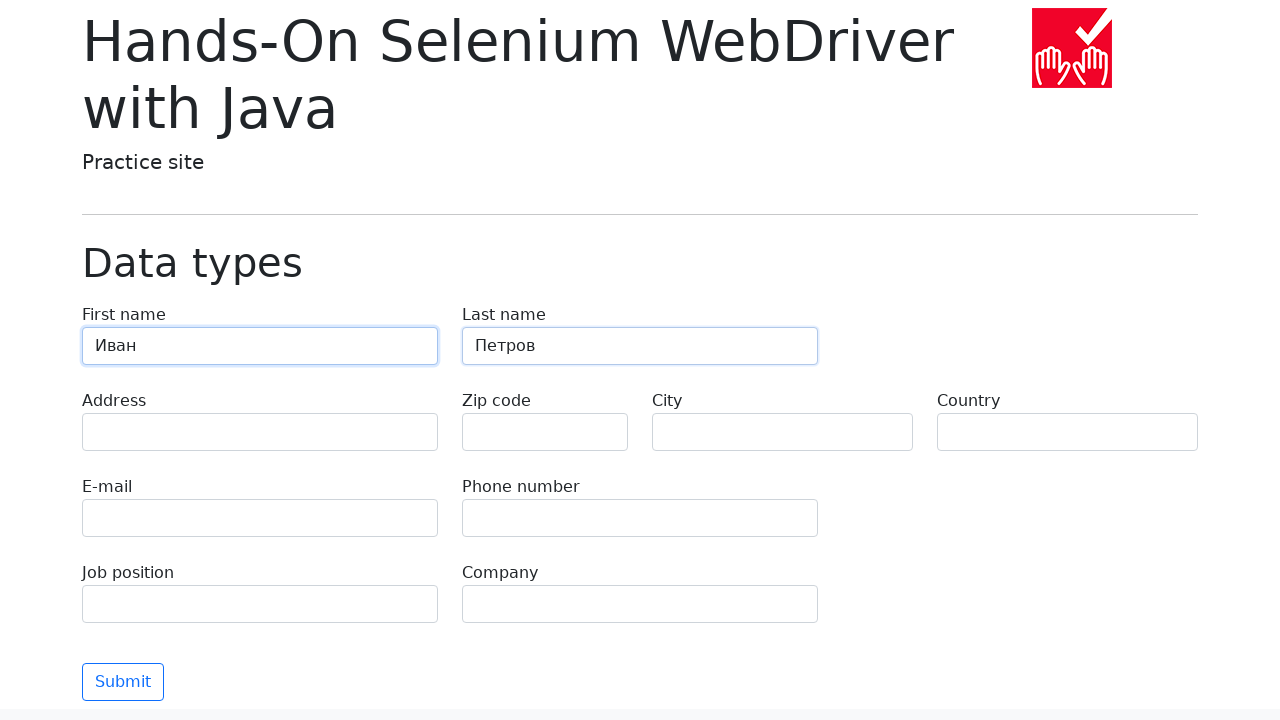

Filled address field with 'Ленина, 55-3' on [name='address']
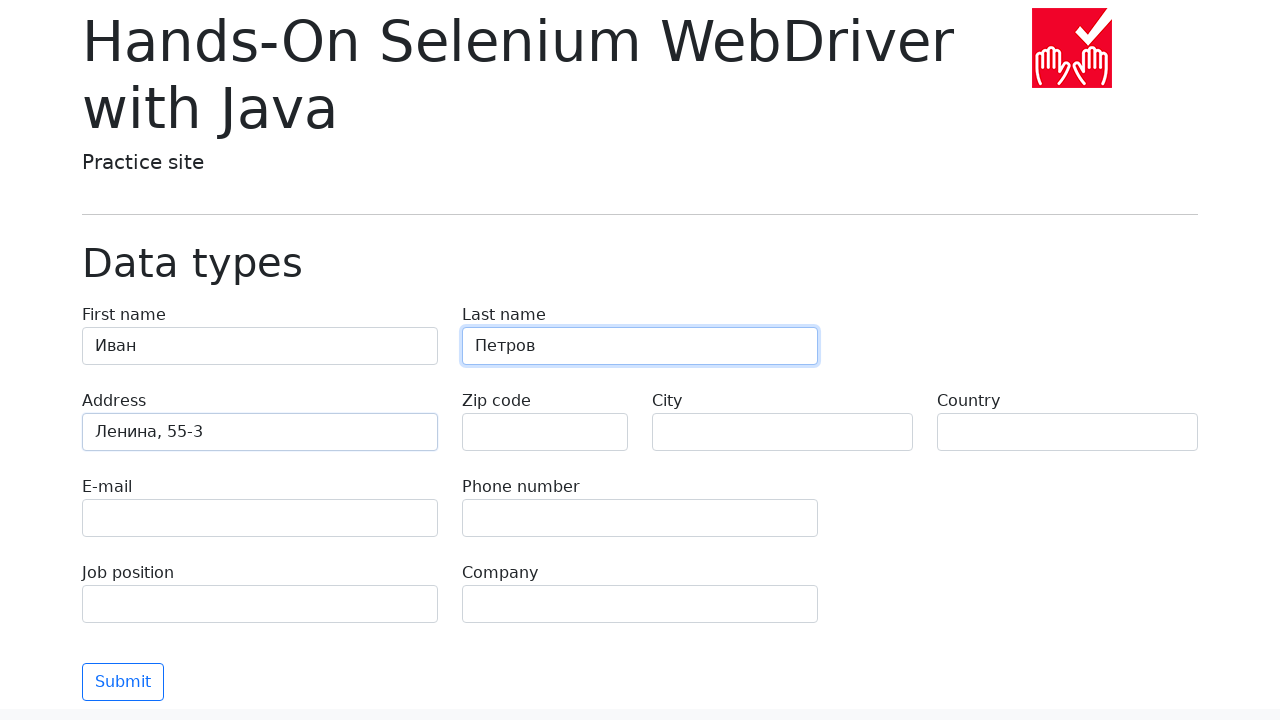

Filled email field with 'test@skypro.com' on [name='e-mail']
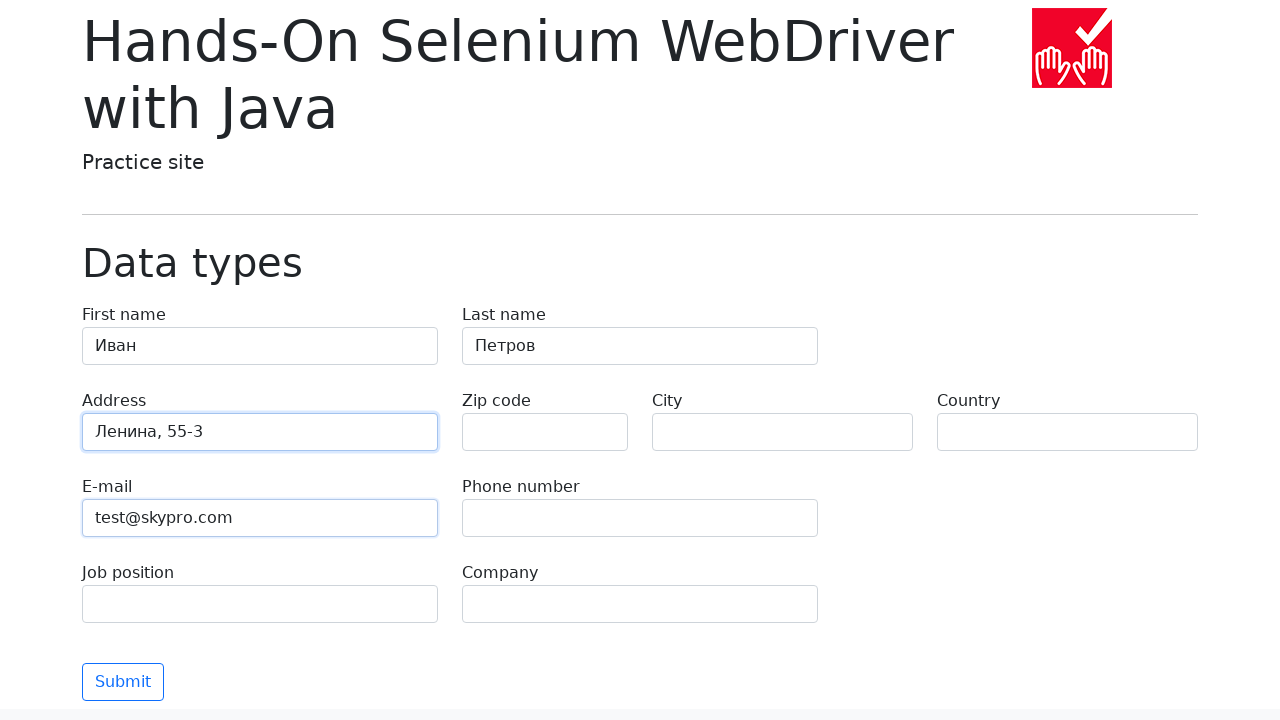

Filled phone field with '+7985899998787' on [name='phone']
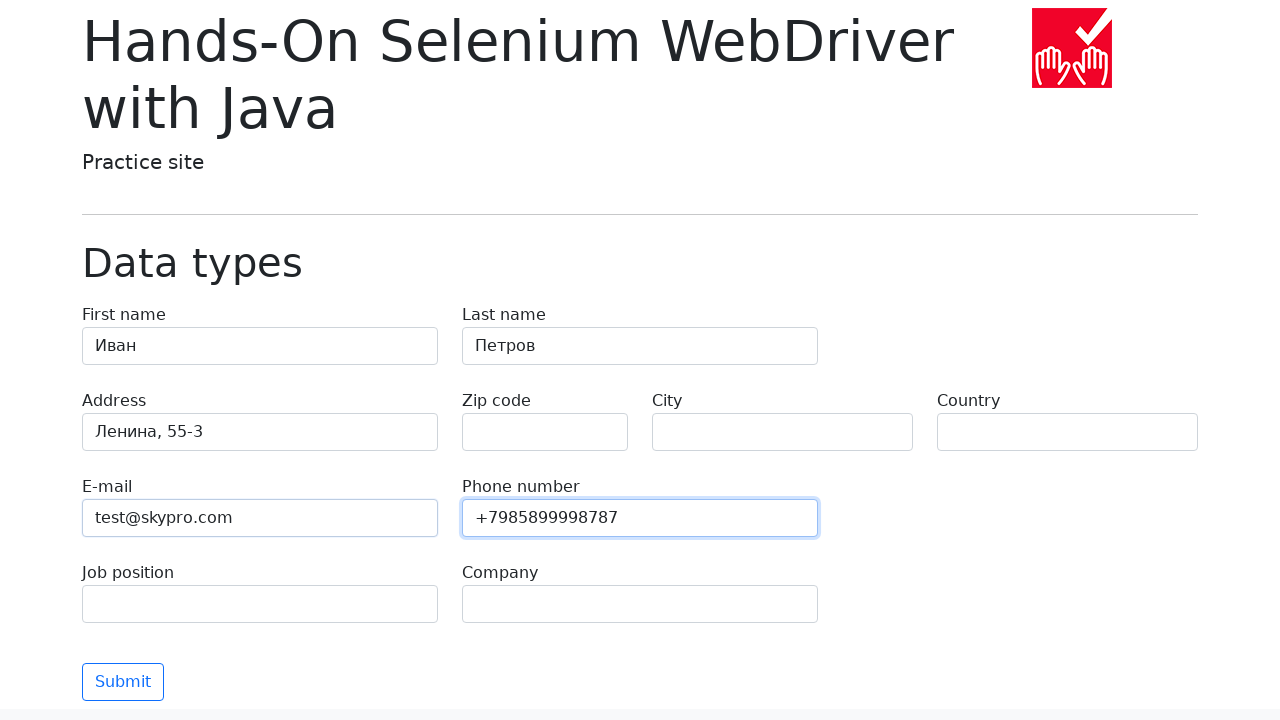

Filled city field with 'Москва' on [name='city']
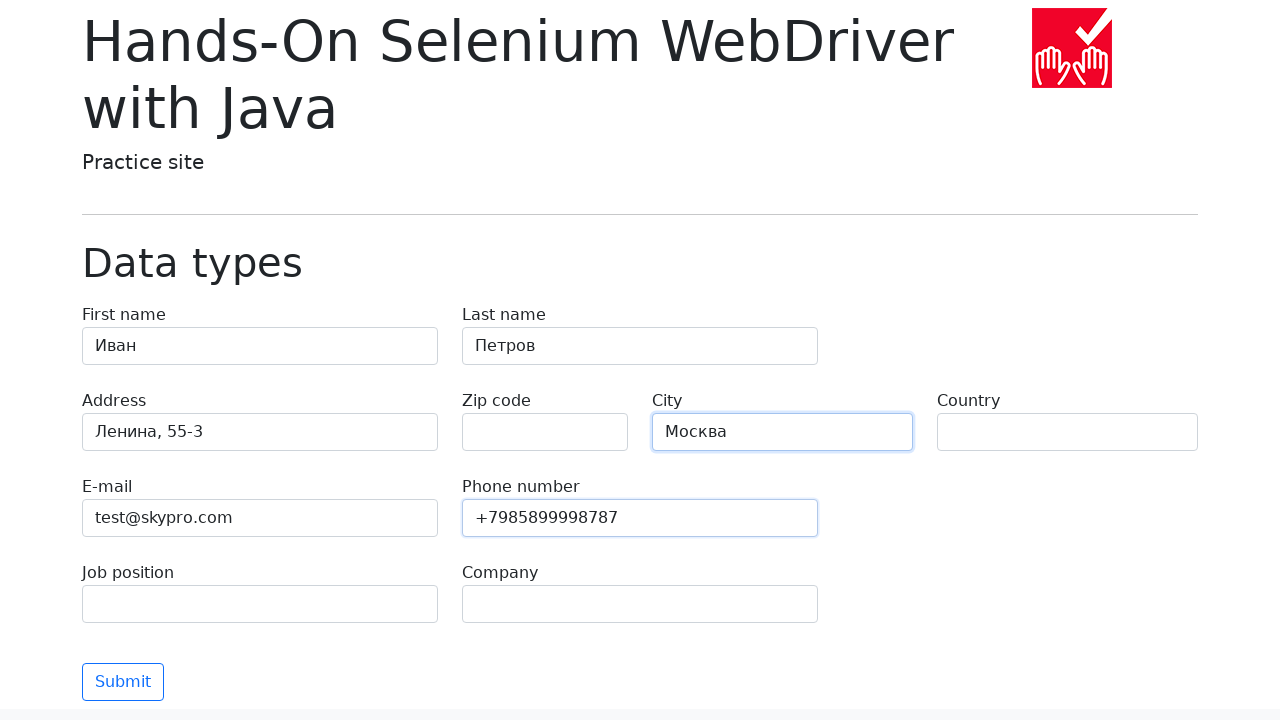

Filled country field with 'Россия' on [name='country']
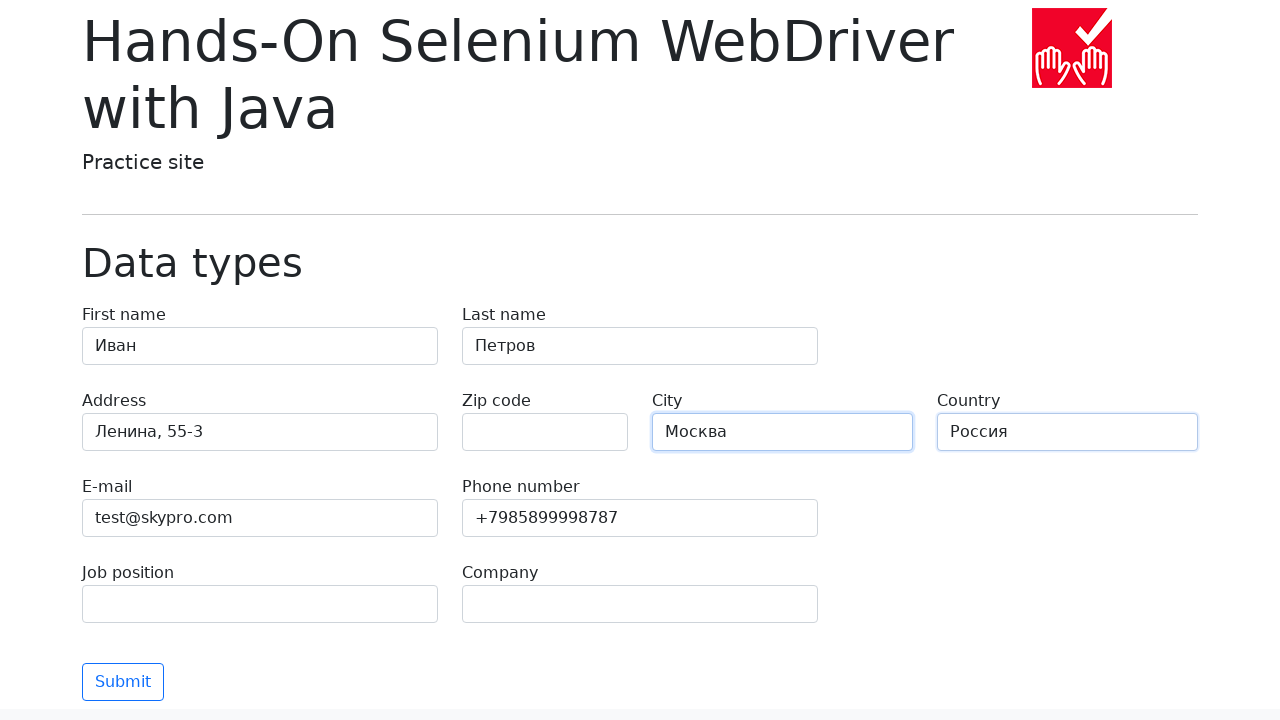

Filled job position field with 'QA' on [name='job-position']
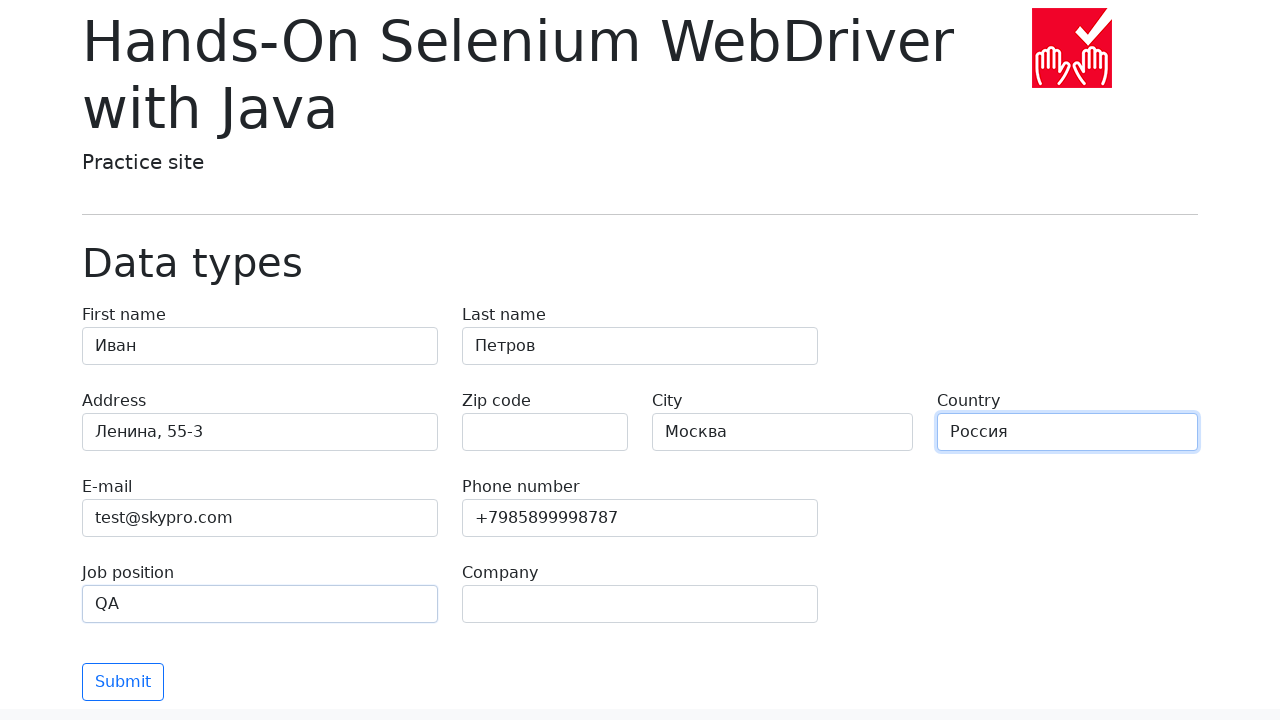

Filled company field with 'SkyPro' on [name='company']
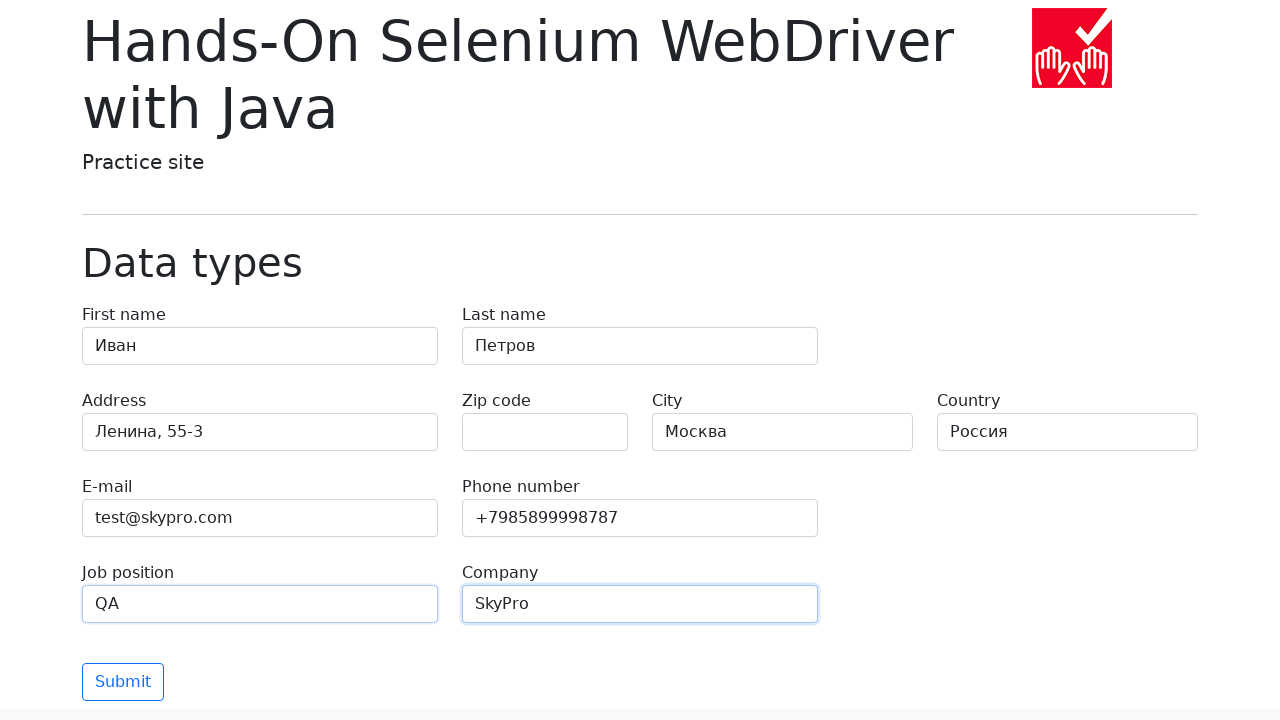

Clicked submit button to submit the form at (123, 682) on button[type='submit']
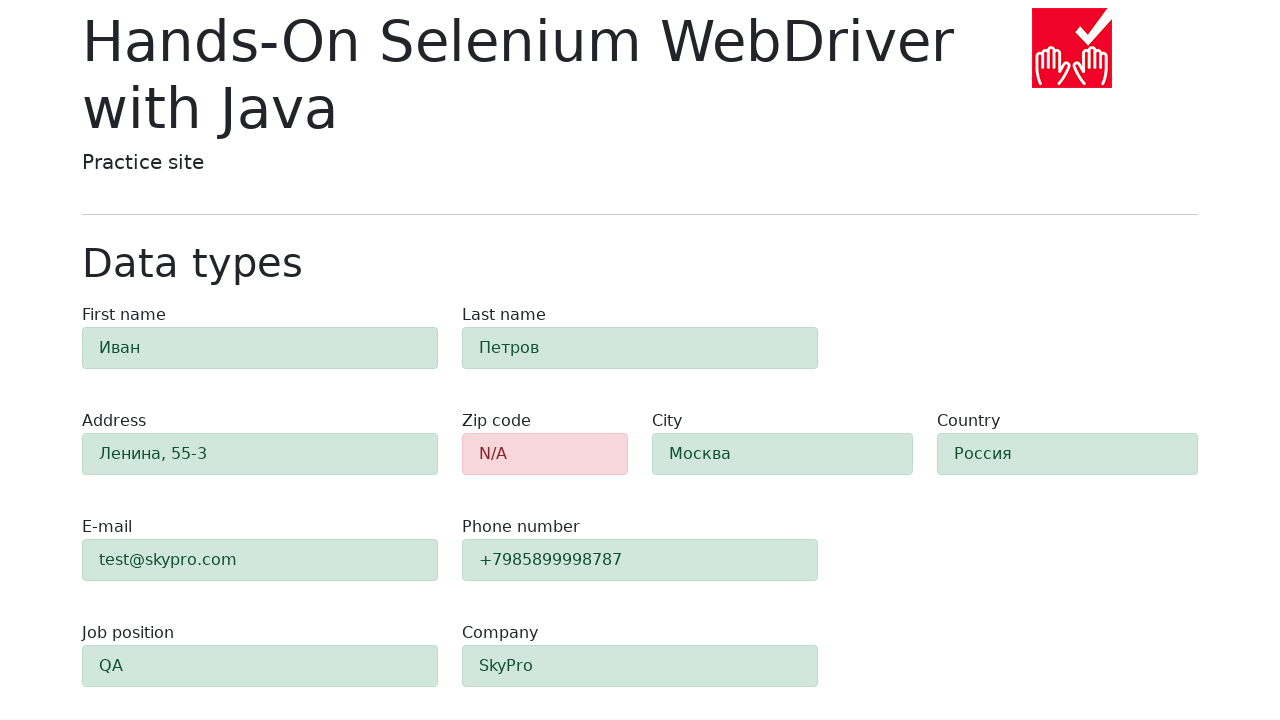

Form validation completed, first name field shows success state
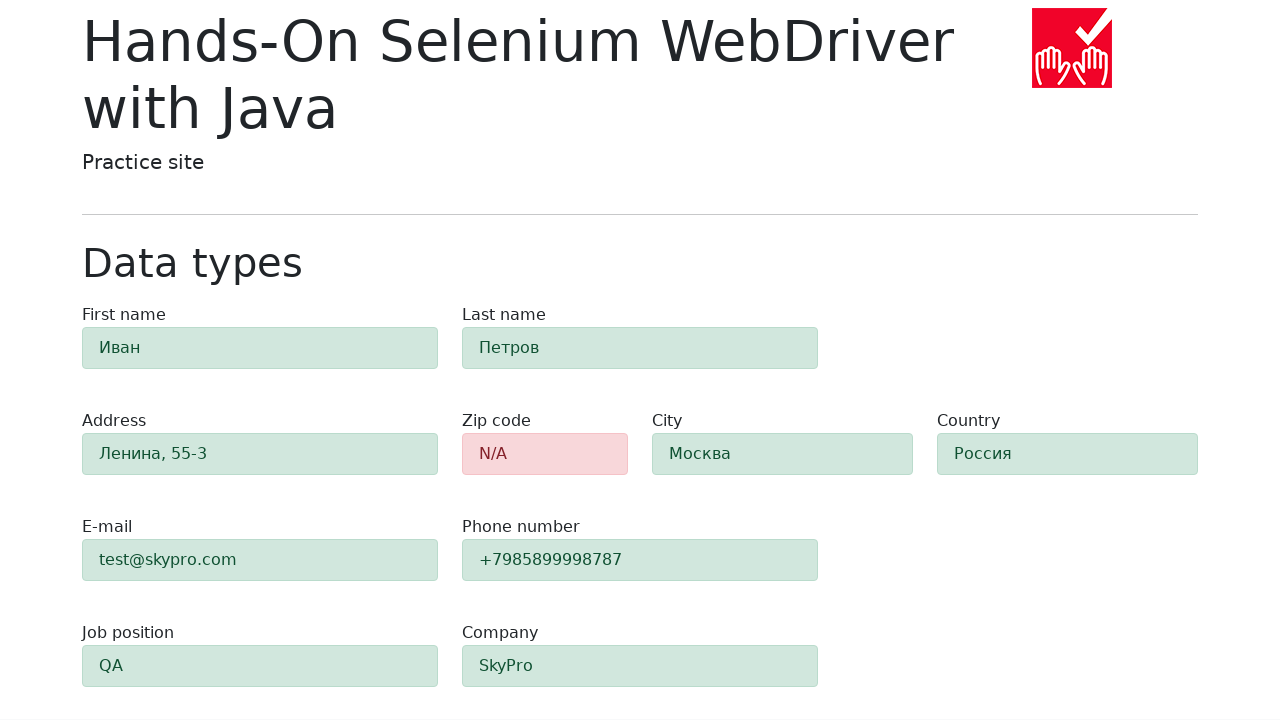

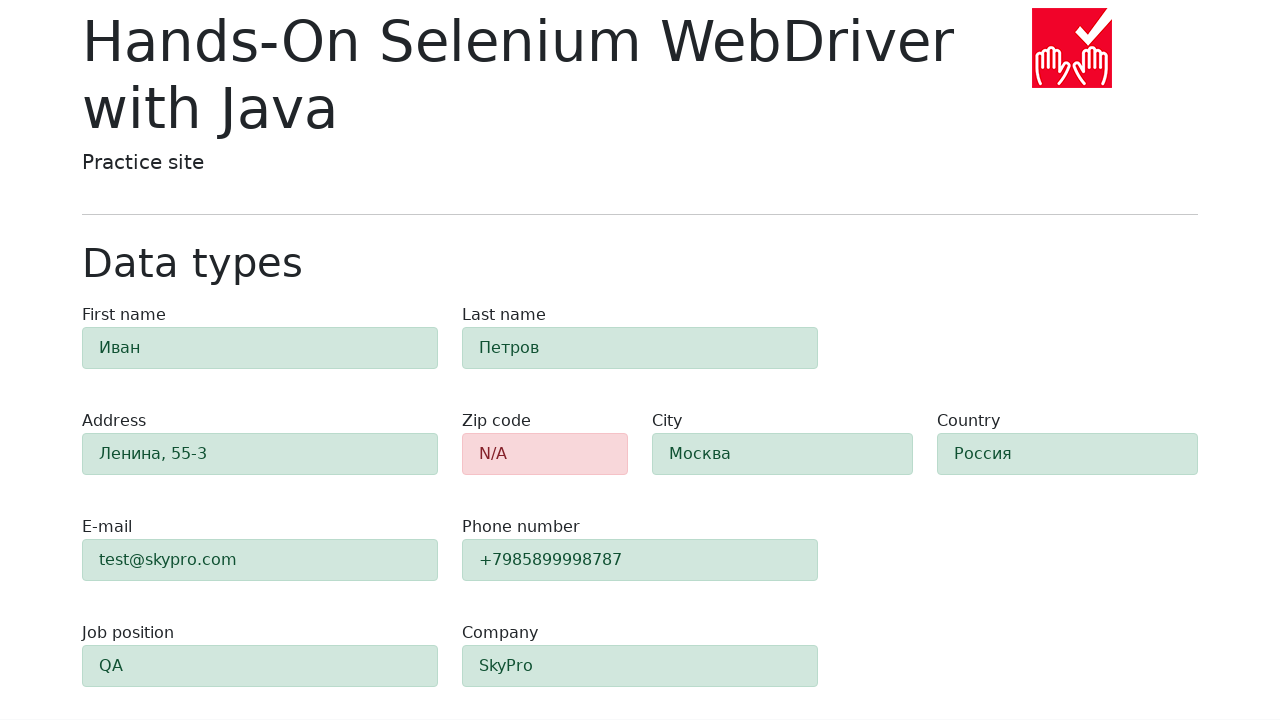